Tests file upload functionality by selecting a file and clicking the upload button on a file upload form

Starting URL: http://the-internet.herokuapp.com/upload

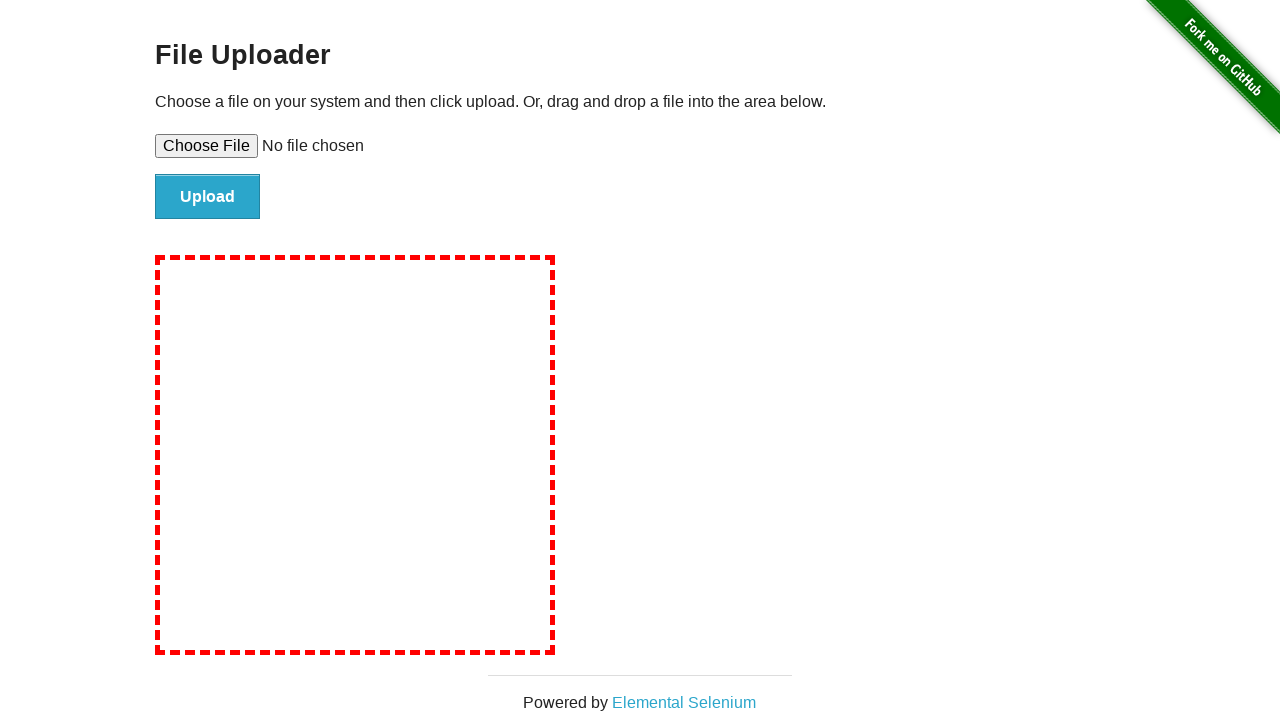

Created temporary HTML file for upload testing
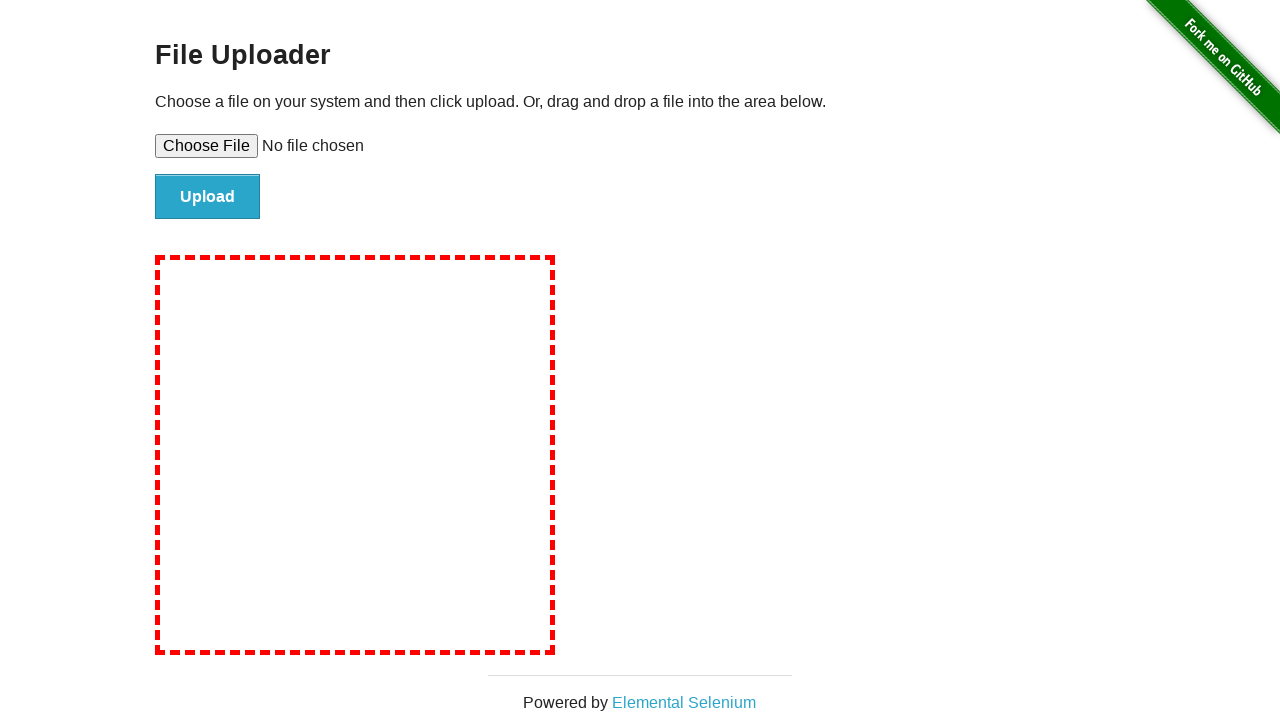

Selected file for upload using file input element
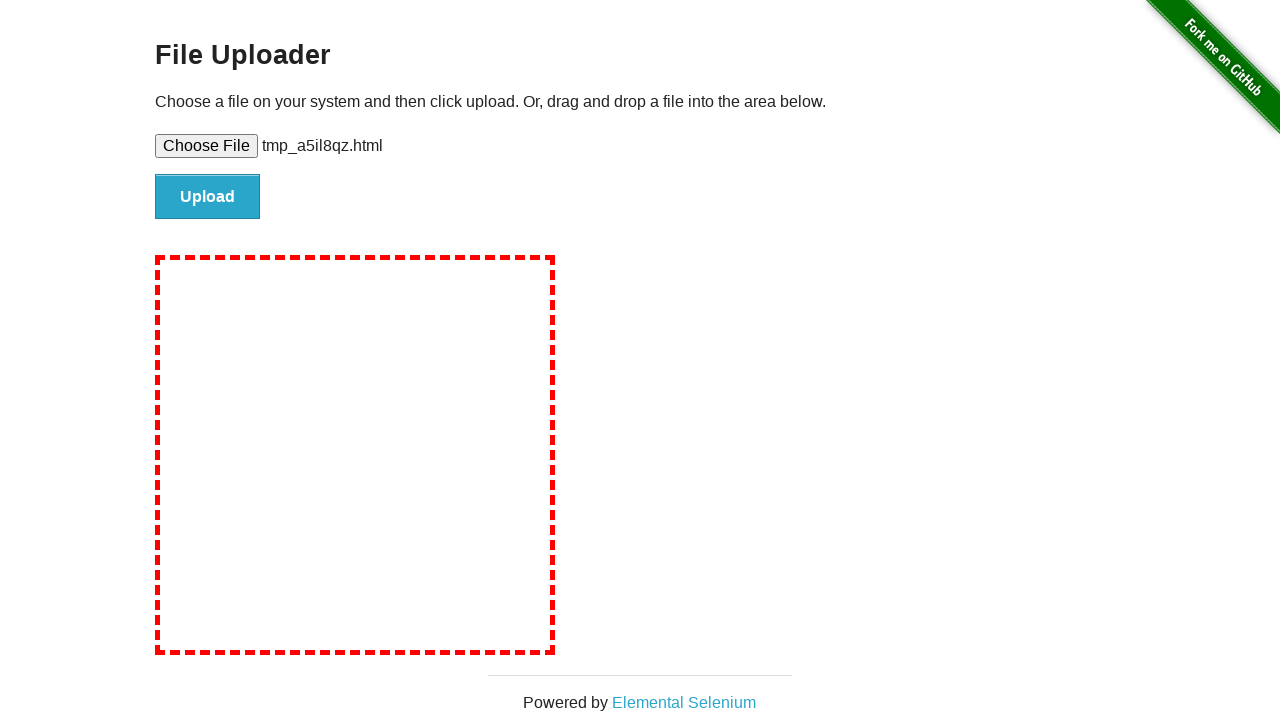

Clicked upload button to submit file at (208, 197) on #file-submit
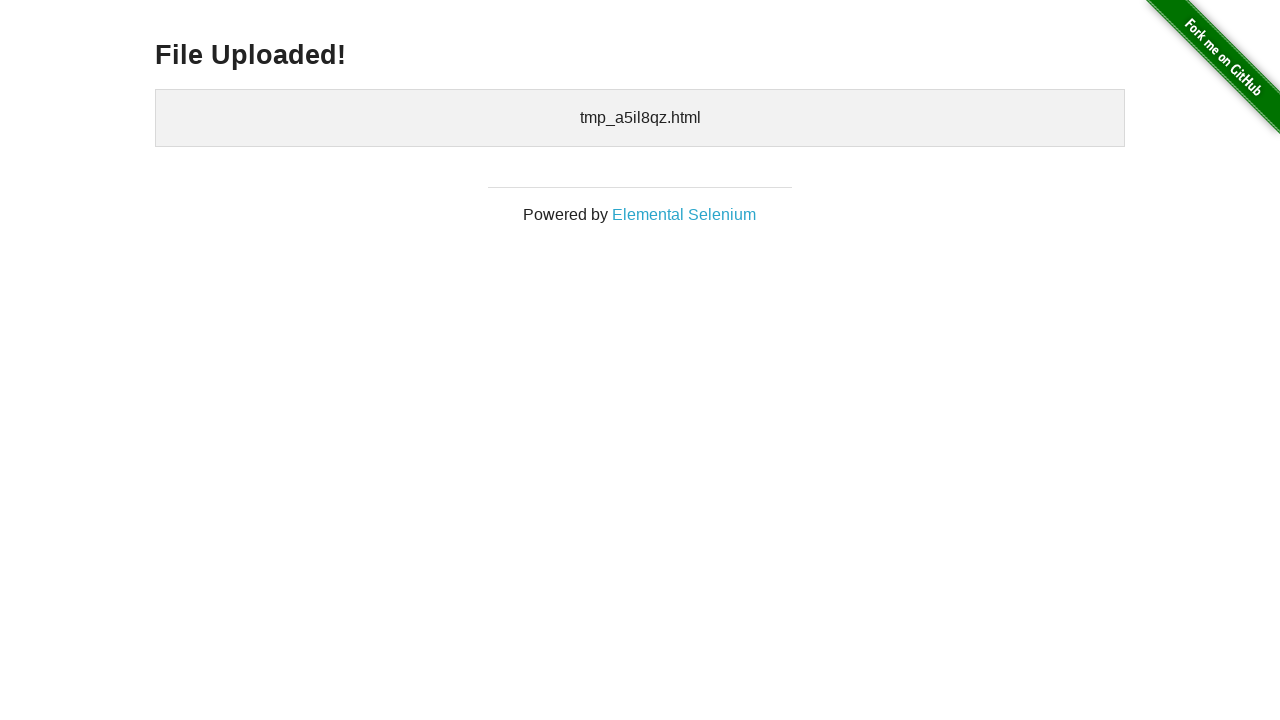

Upload confirmation header appeared
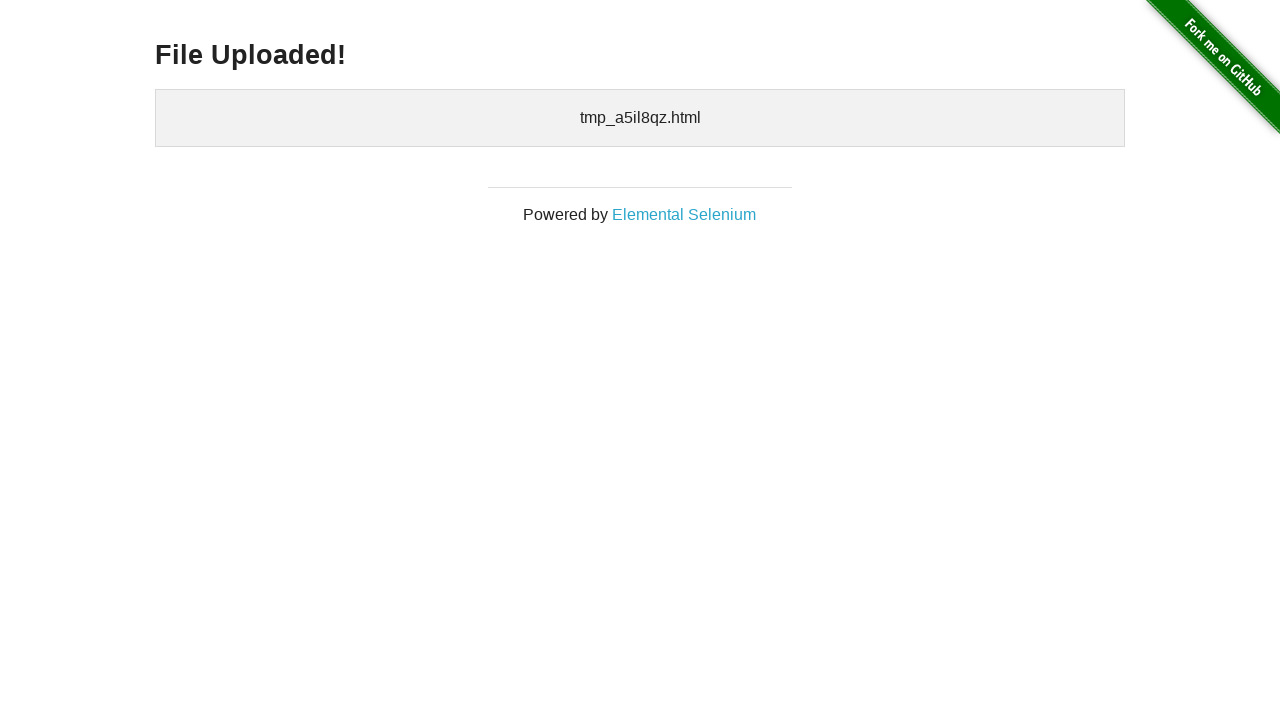

Cleaned up temporary file
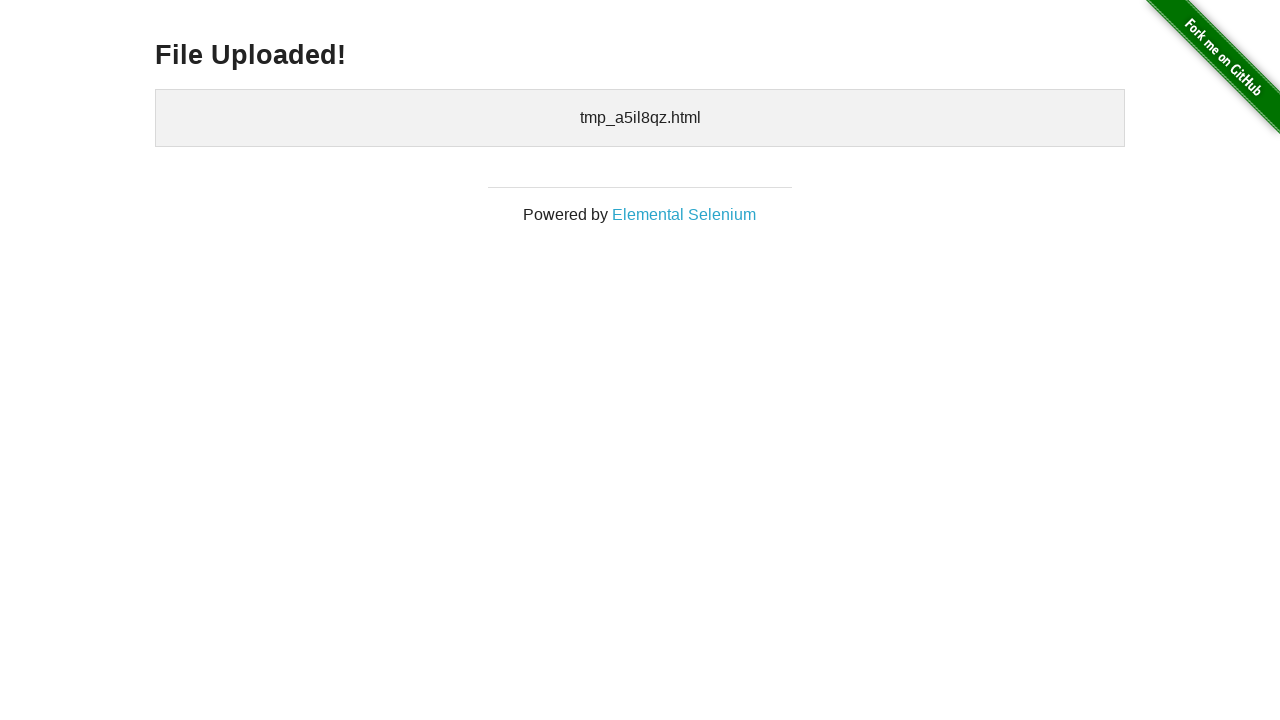

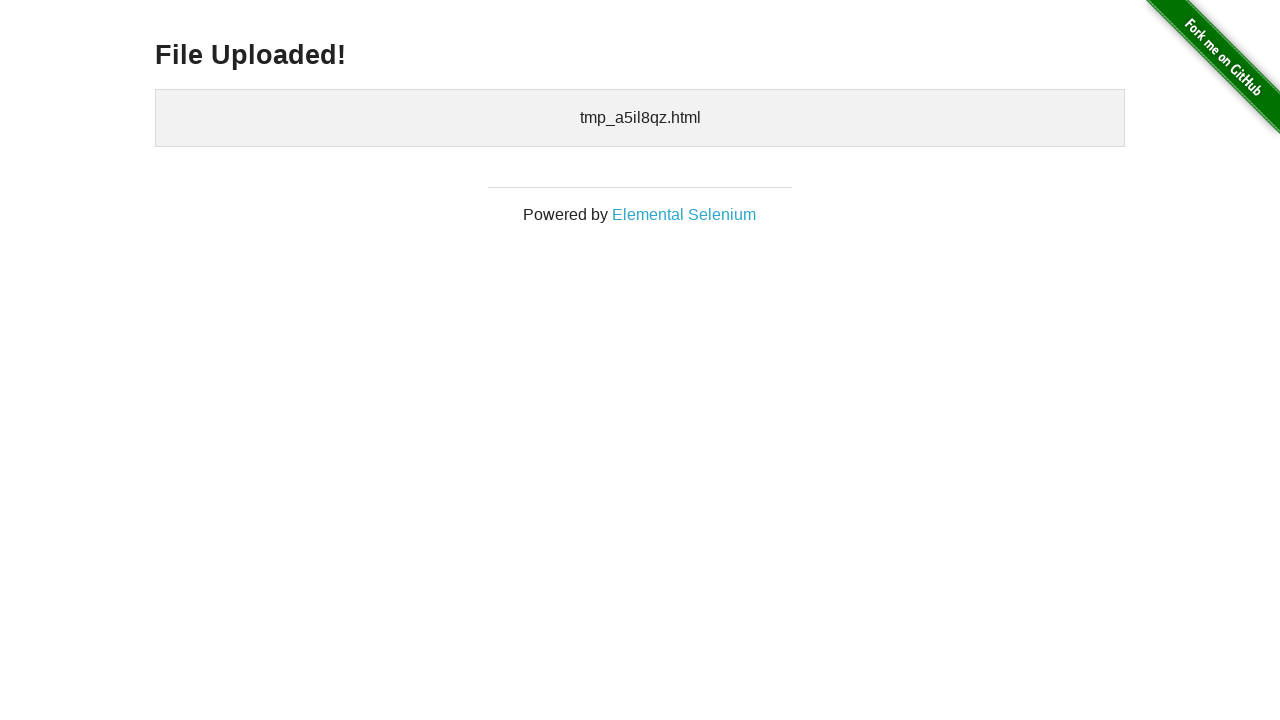